Tests sending text to a prompt dialog by clicking a prompt button and entering text

Starting URL: http://omayo.blogspot.com

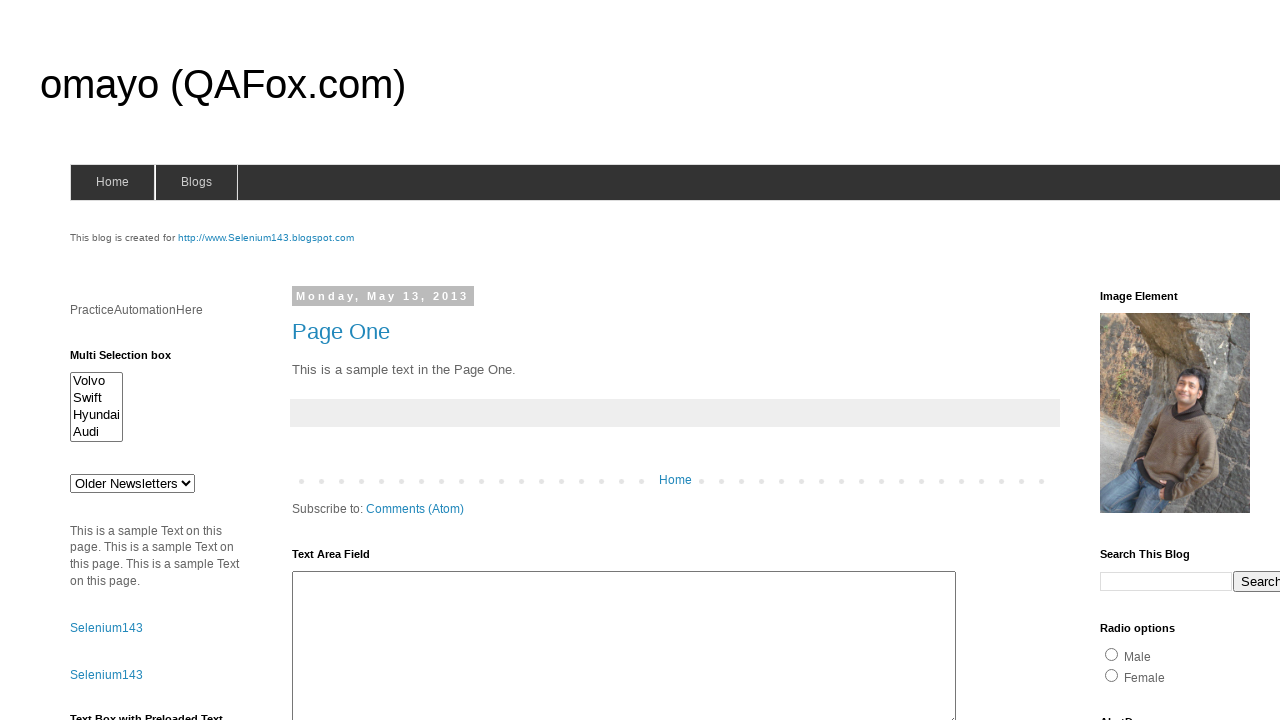

Set up dialog handler to accept prompt with text 'How is your WebDriveIO journey is going on?'
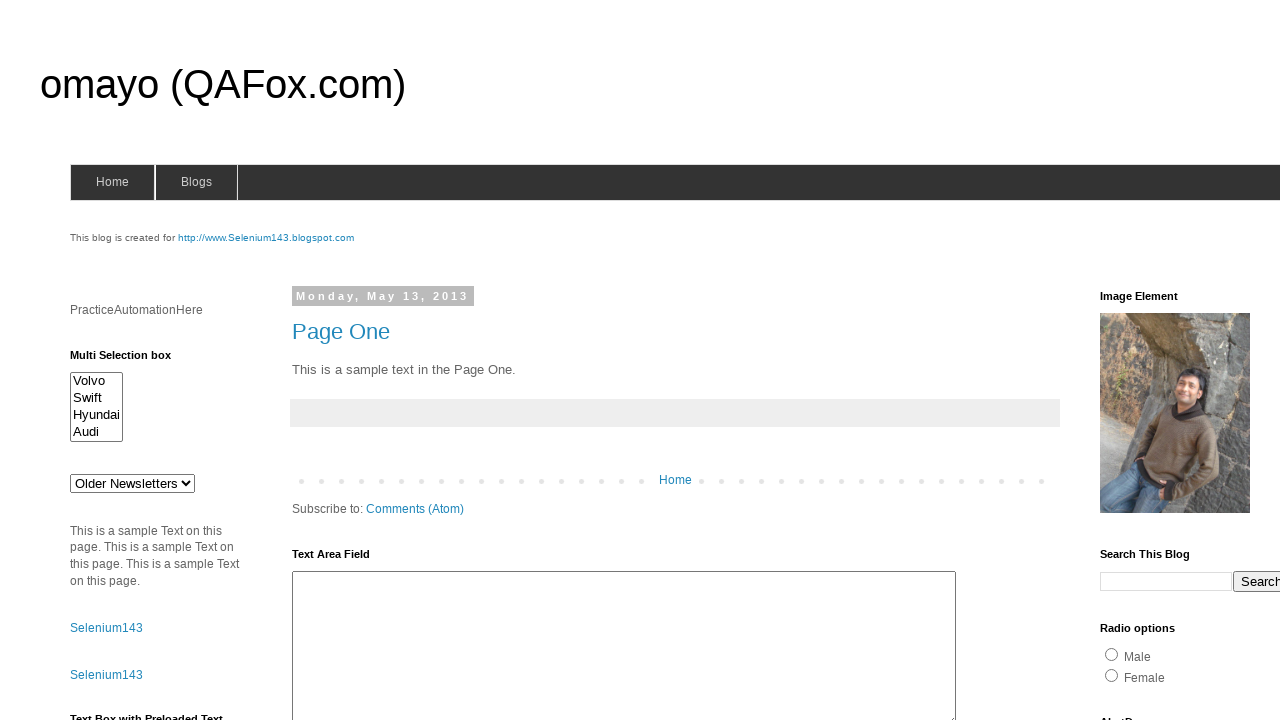

Clicked prompt button to trigger alert dialog at (1140, 361) on #prompt
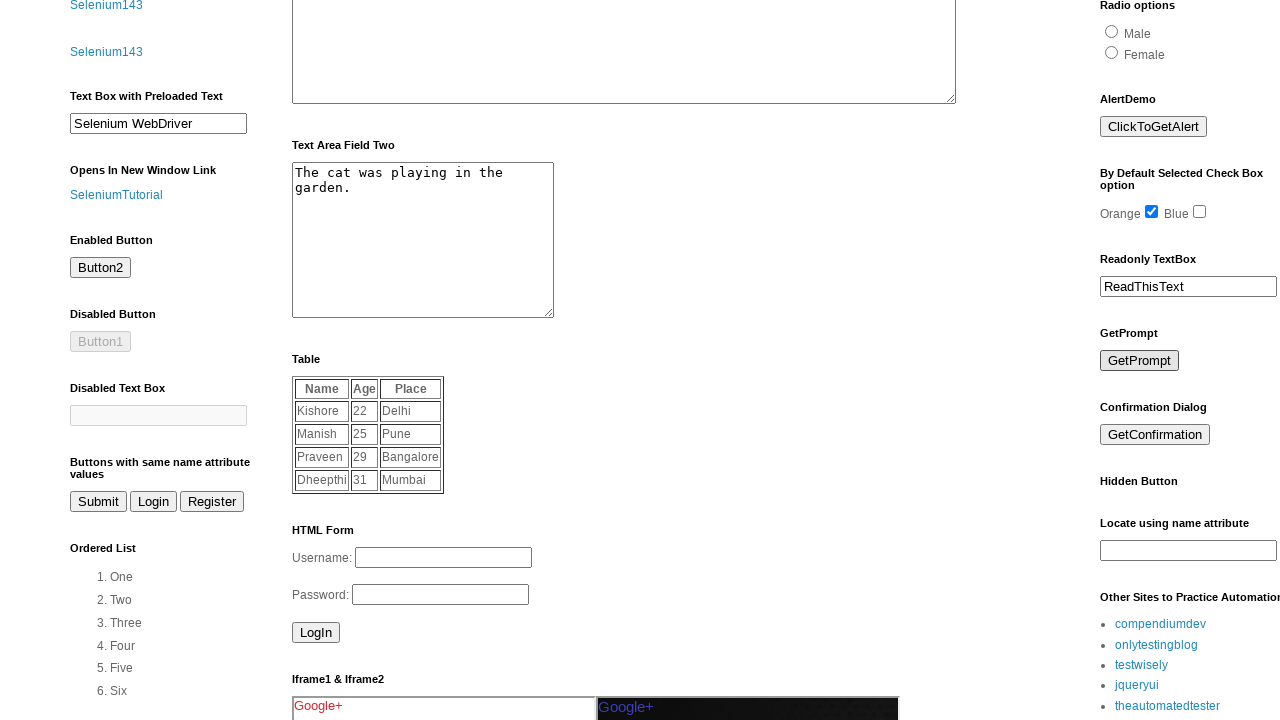

Waited for dialog to be handled
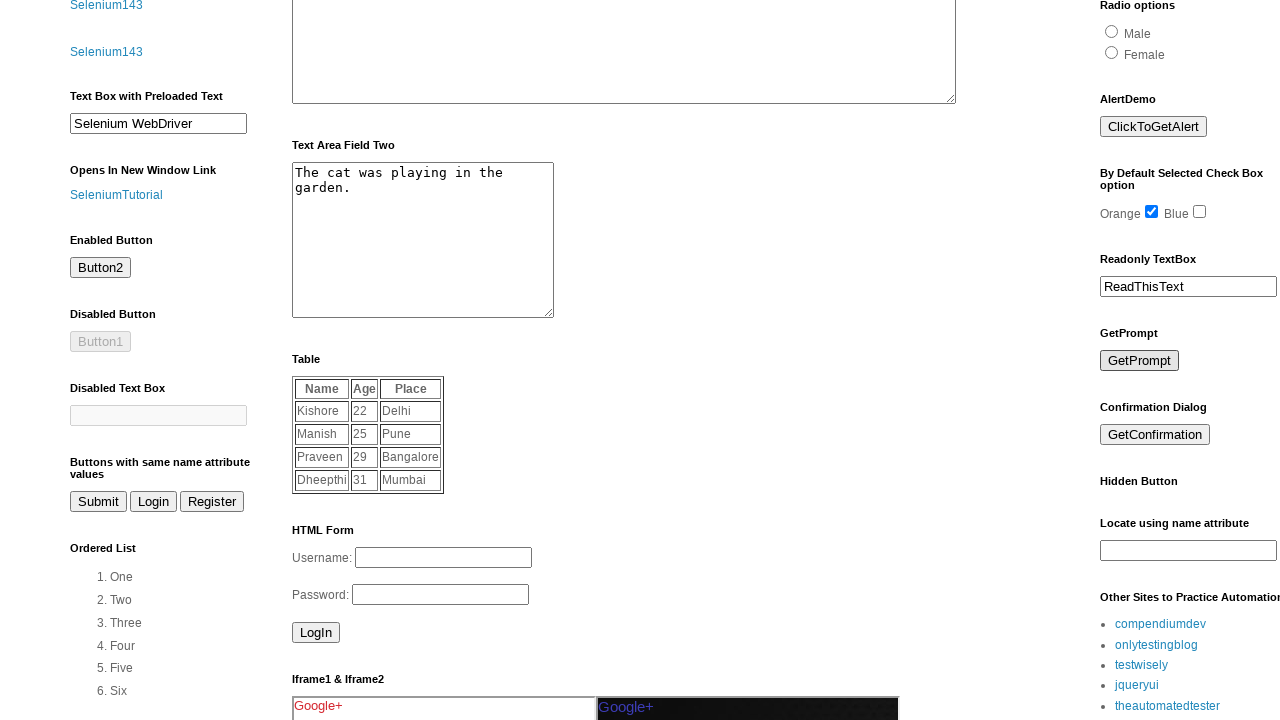

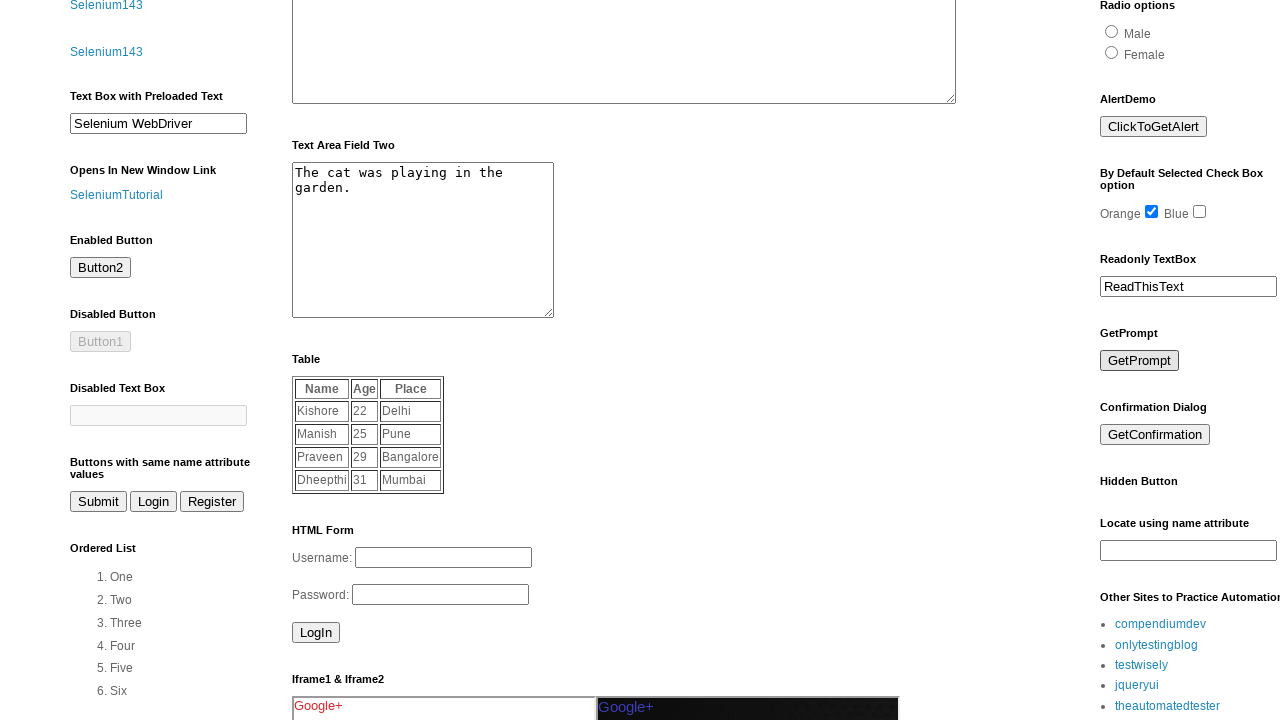